Tests window handling by opening a new window, switching to it, clicking a link, and then switching back to the original window

Starting URL: https://omayo.blogspot.com/

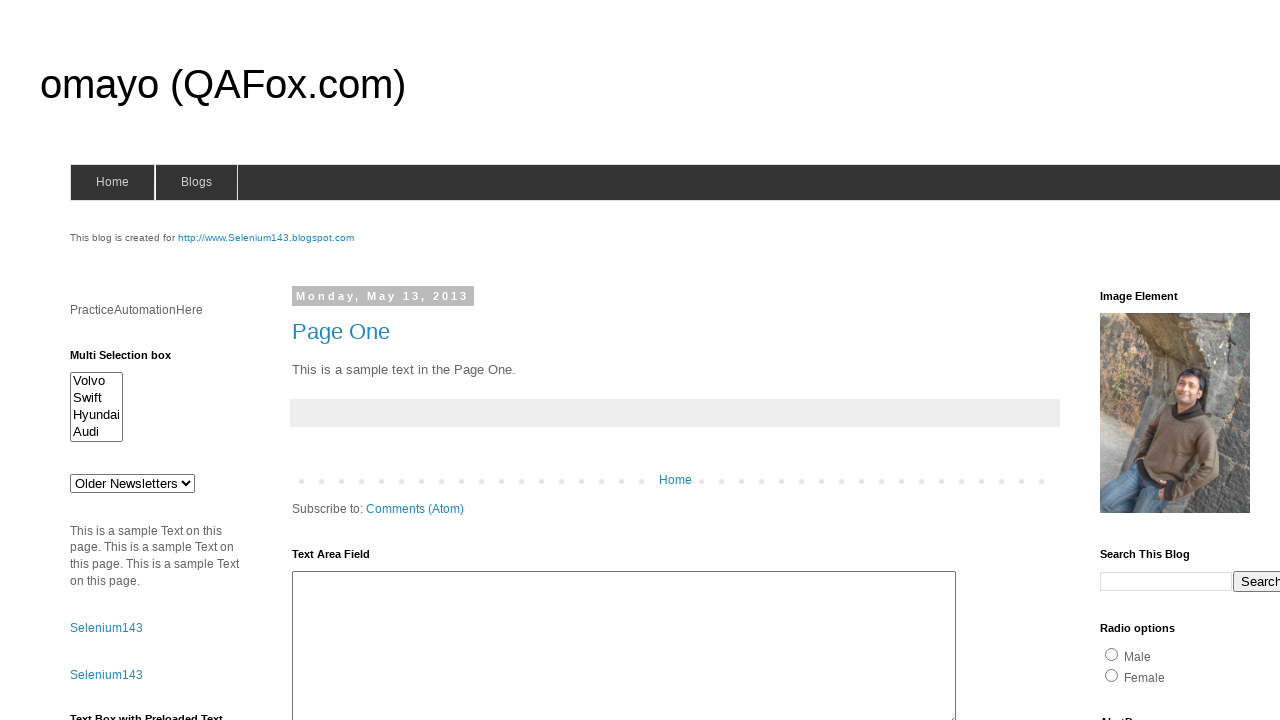

Clicked link to open new window at (266, 238) on a#selenium143
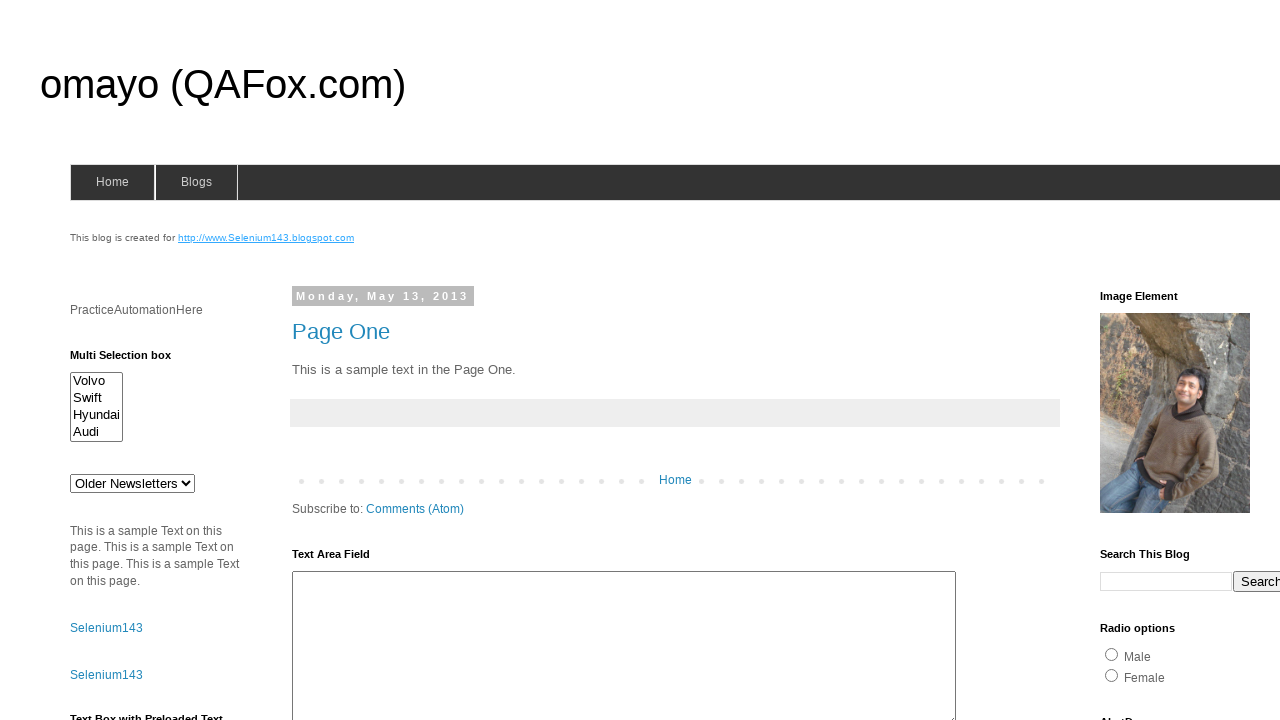

Waited for new window to open
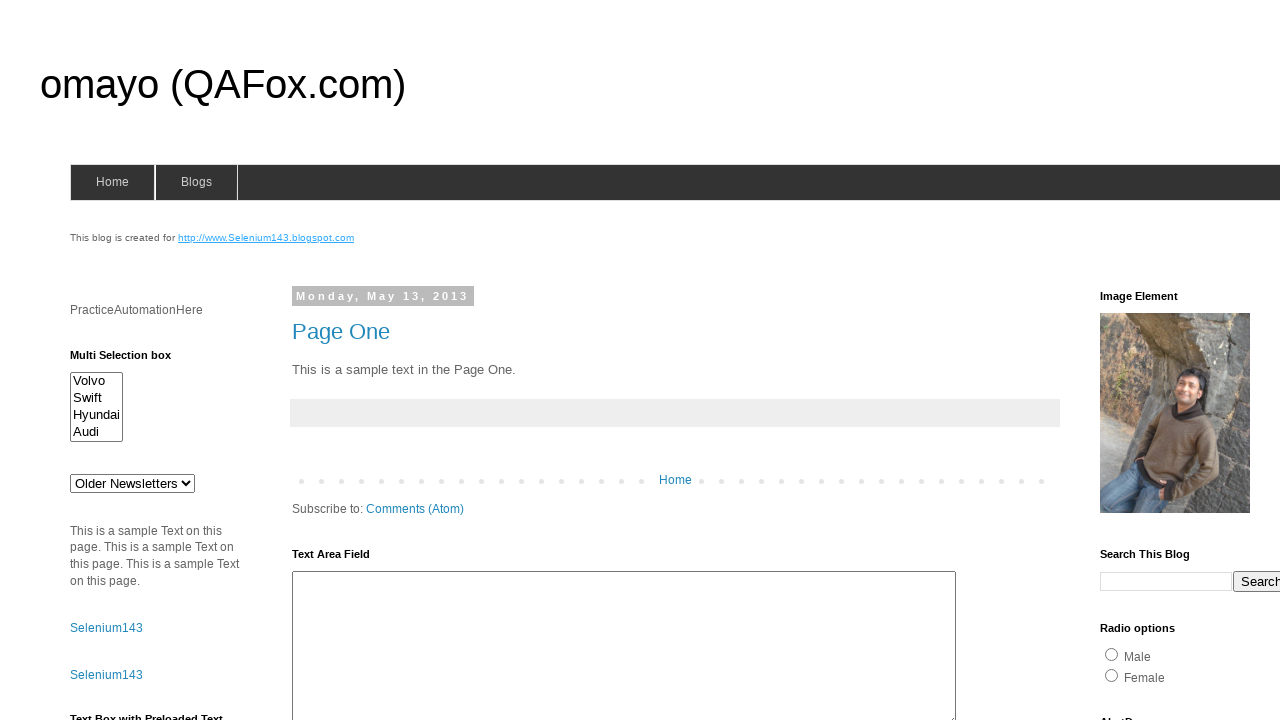

Retrieved all open pages/tabs from context
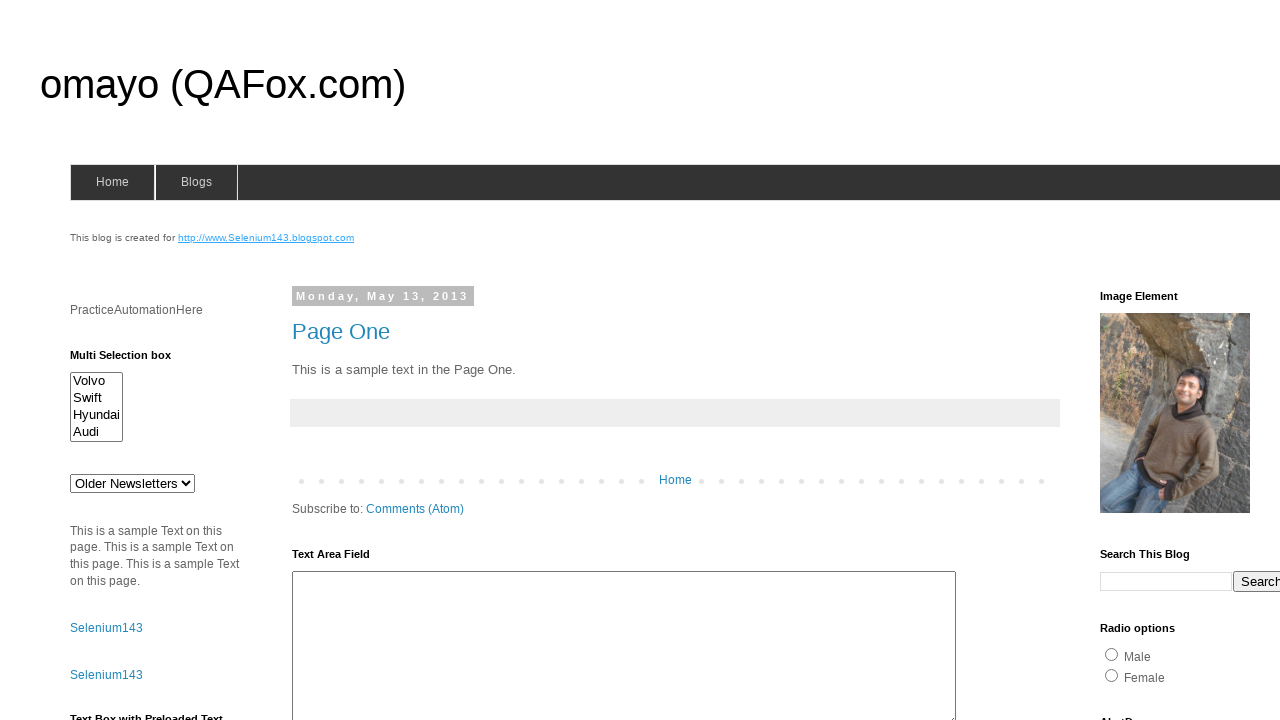

Switched to newly opened window
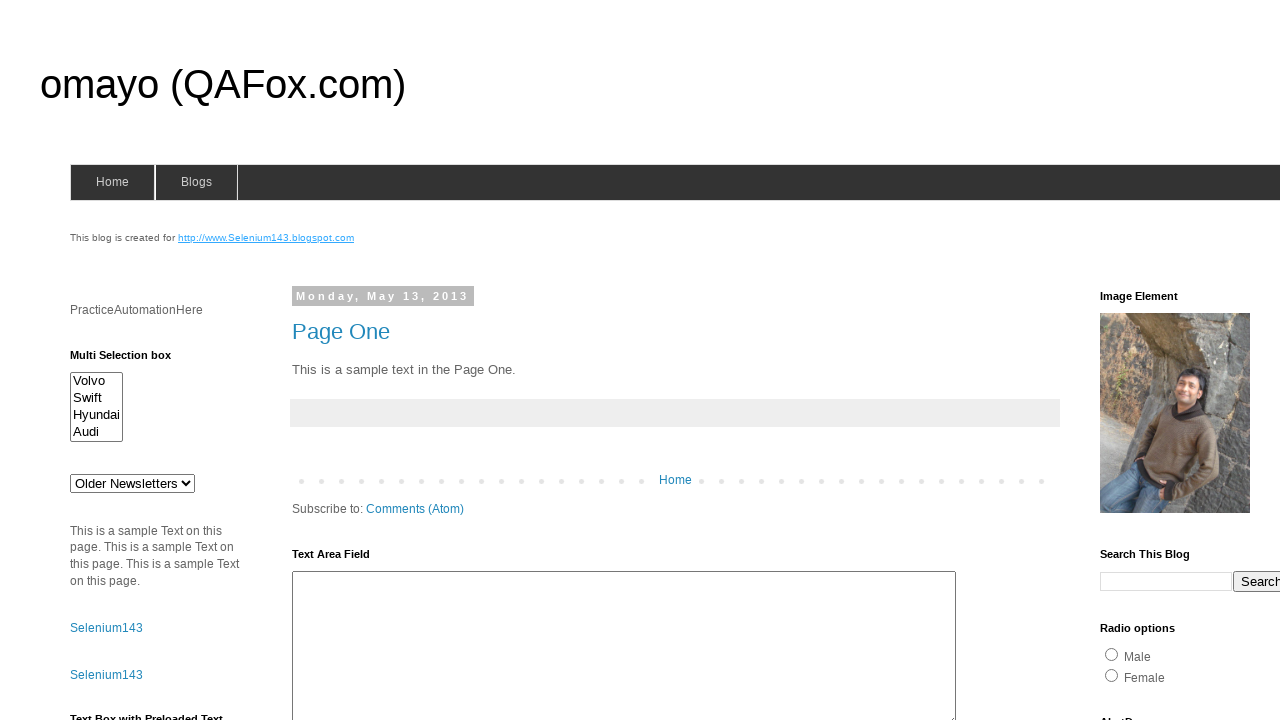

Clicked 'What is Selenium?' link in new window at (116, 552) on xpath=//a[text()='What is Selenium?']
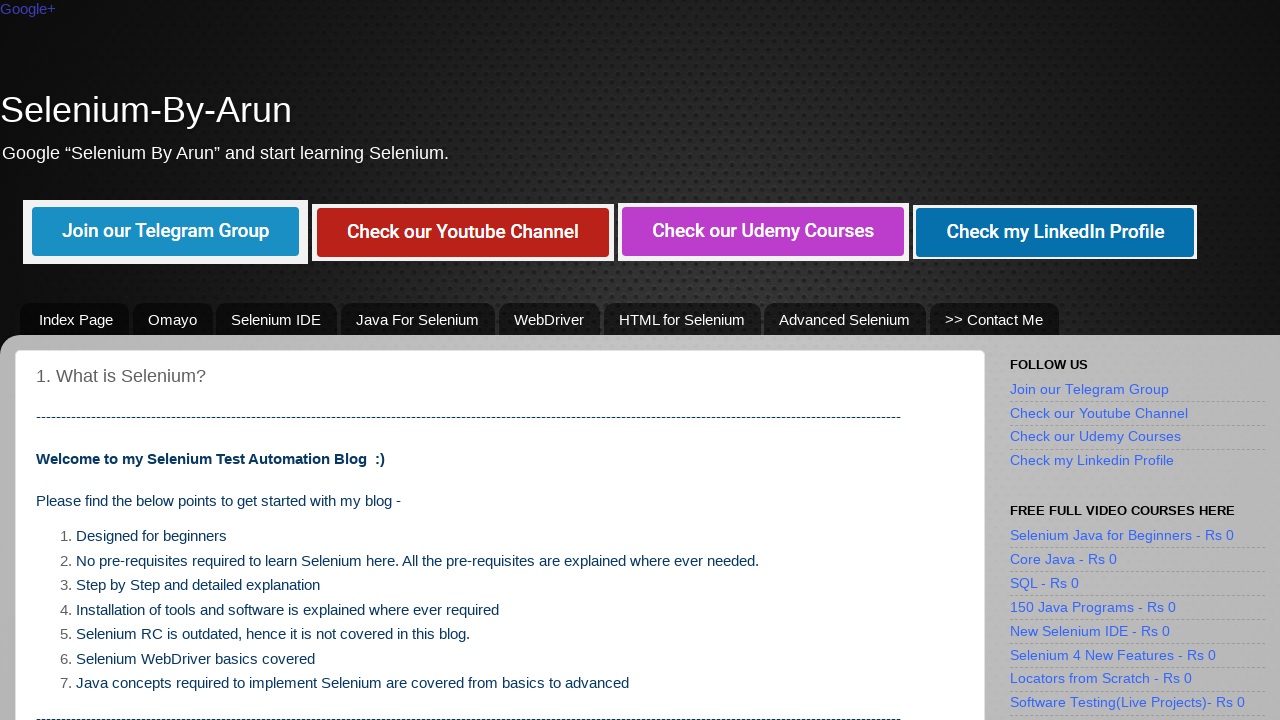

Closed the new window
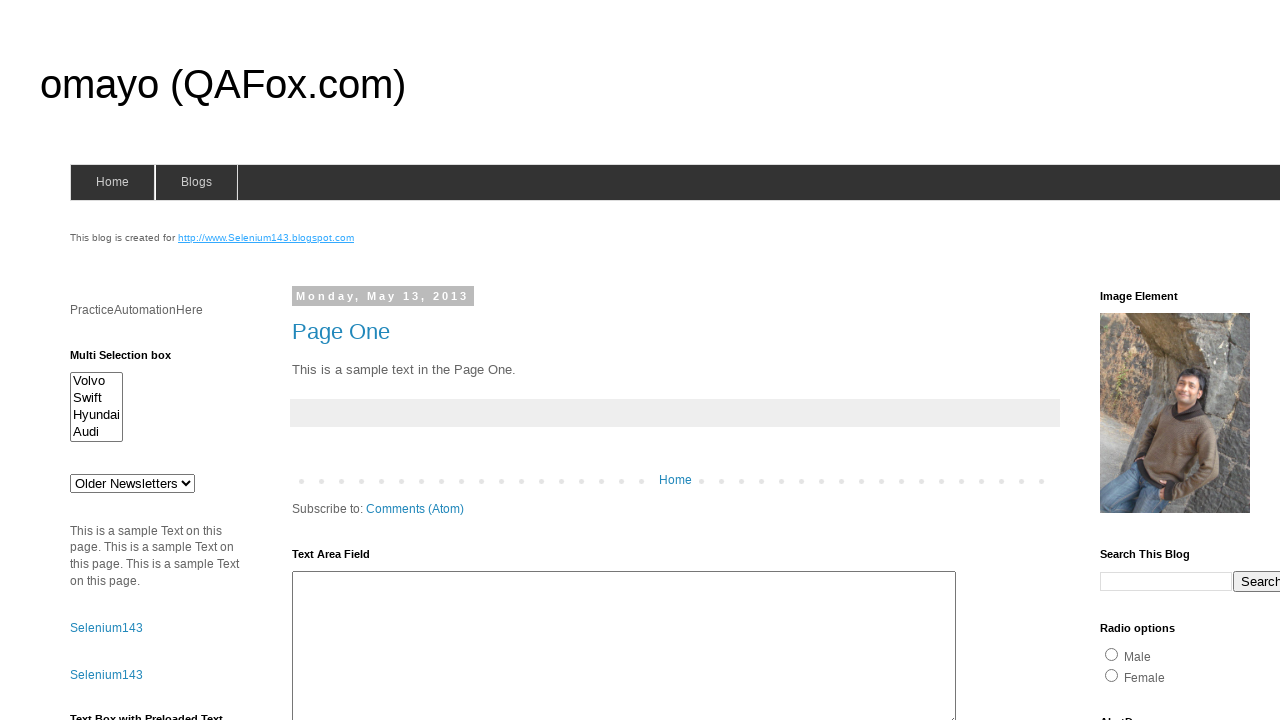

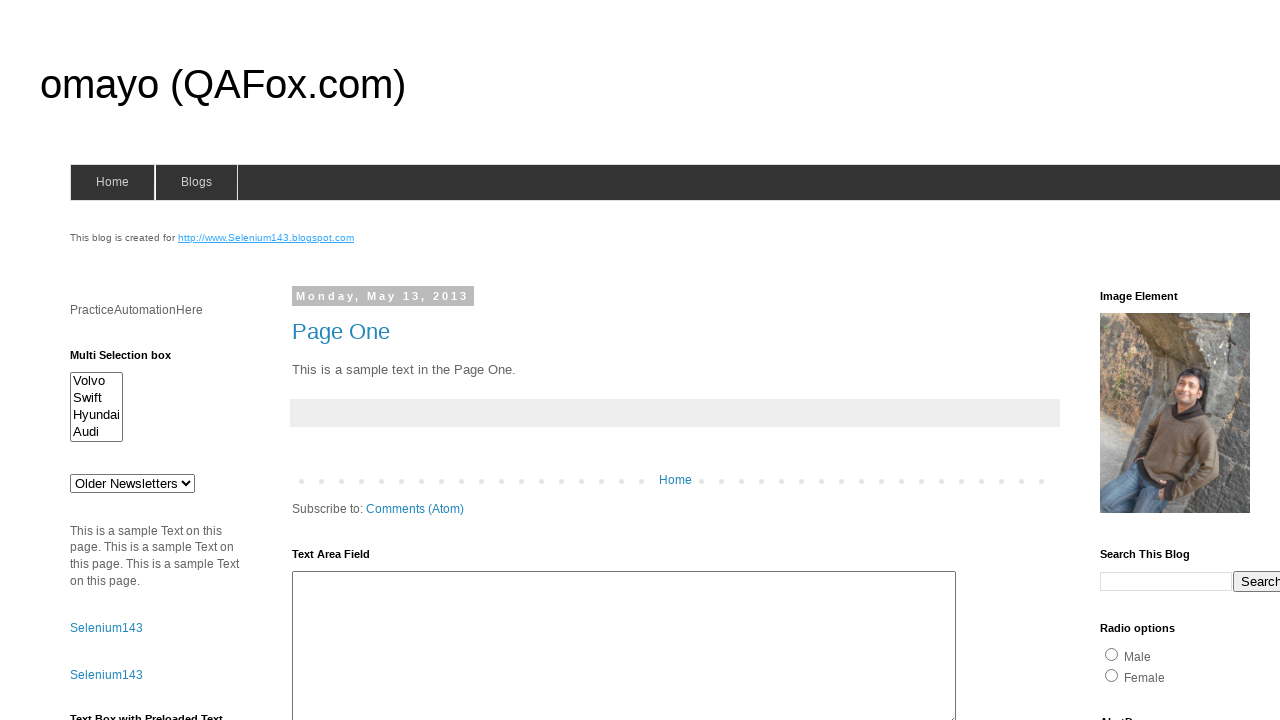